Tests typing text in uppercase by holding the SHIFT key while entering text into a firstname input field using keyboard actions

Starting URL: https://awesomeqa.com/practice.html

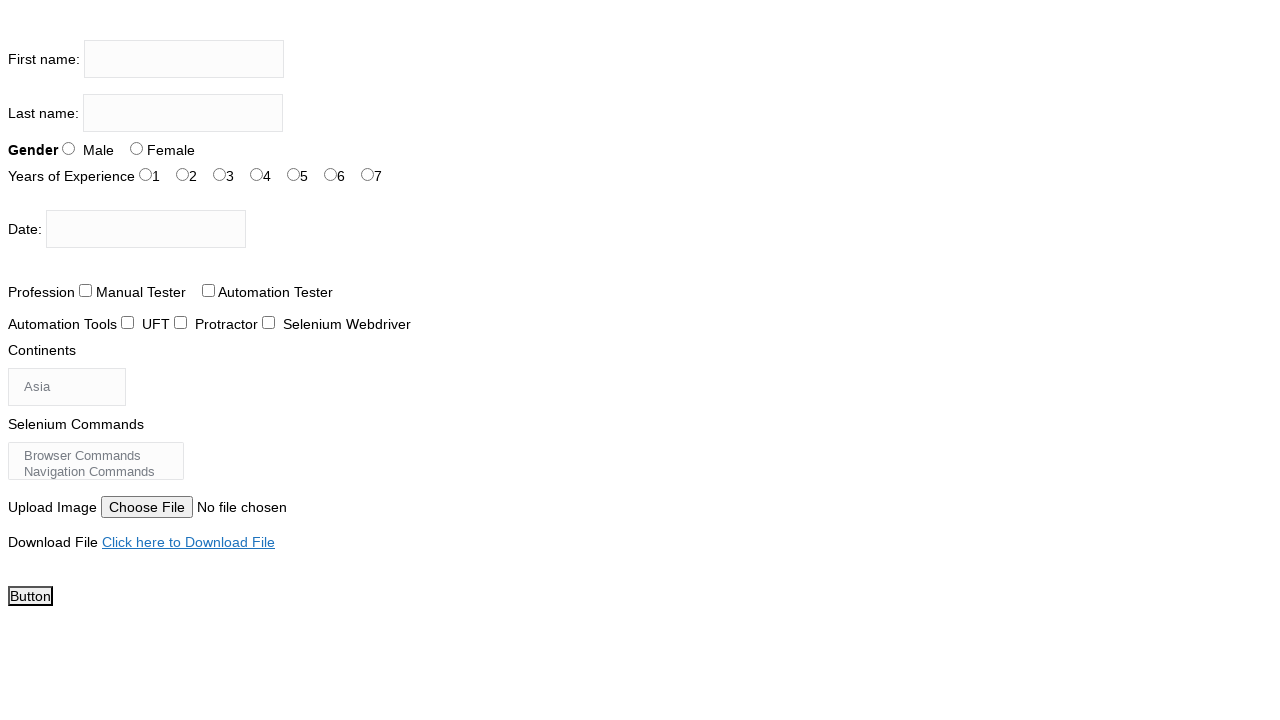

Located firstname input field
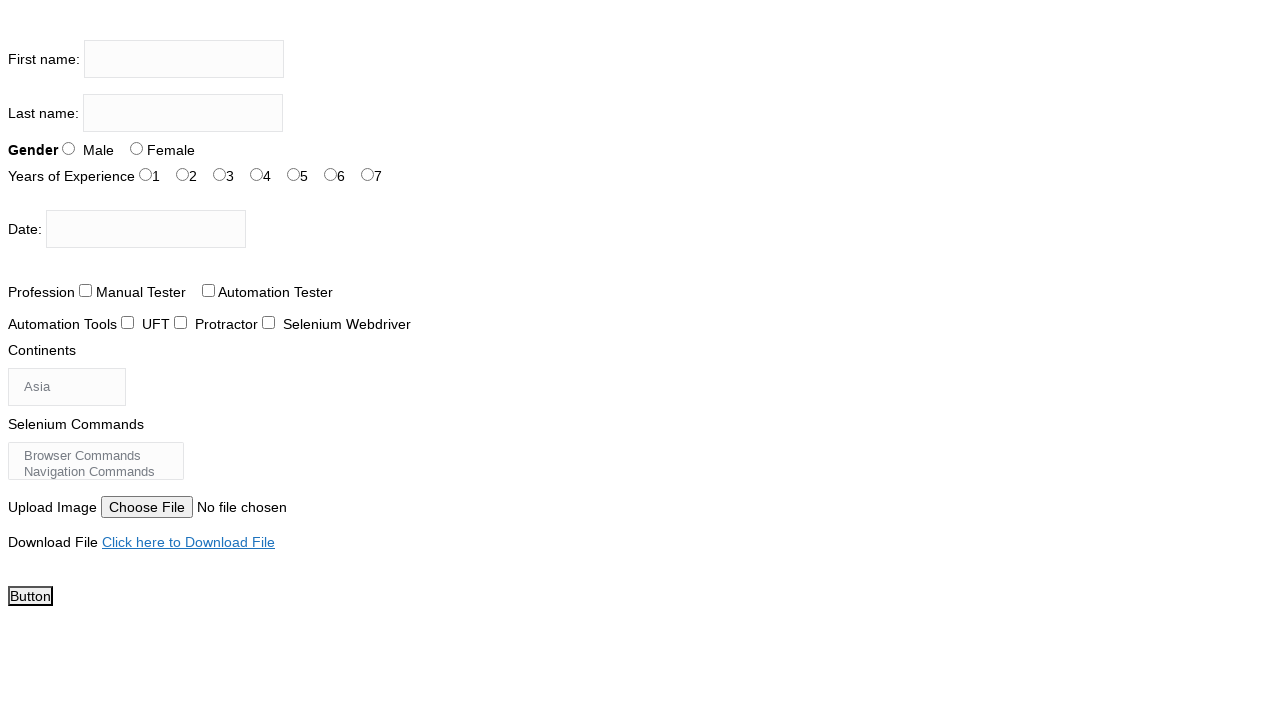

Clicked on firstname input field to focus it at (184, 59) on input[name='firstname']
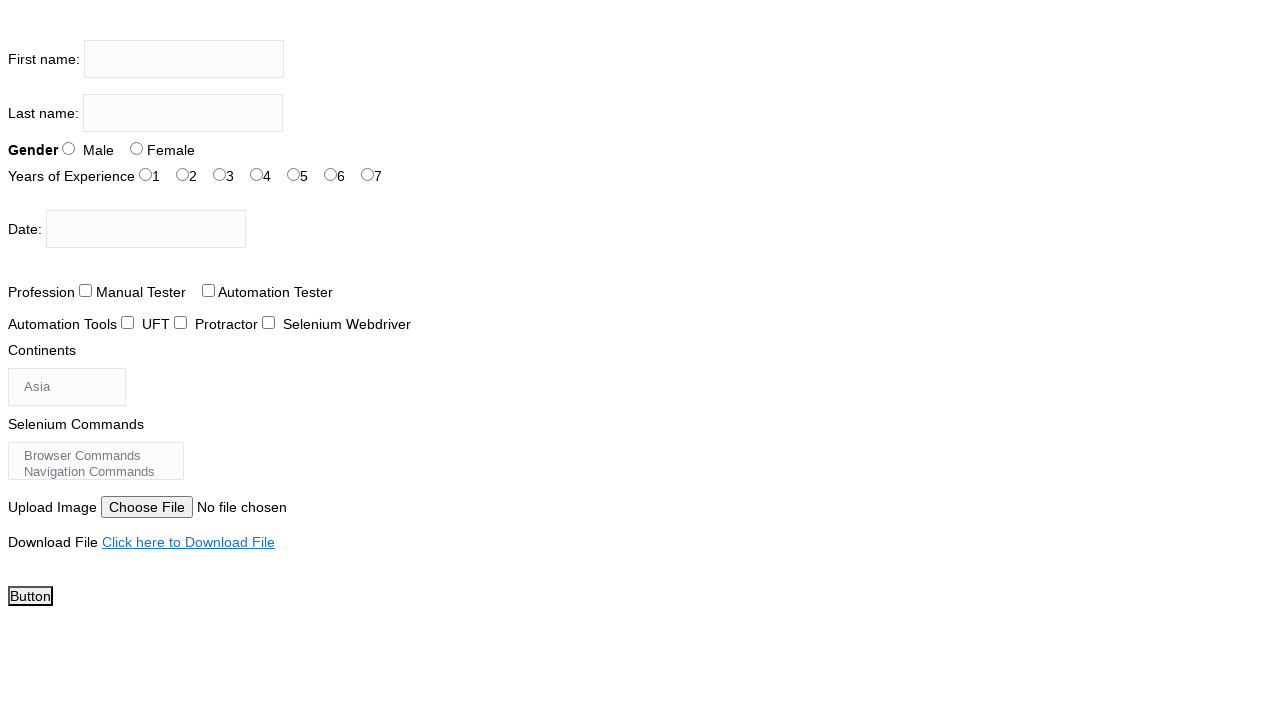

Pressed and held SHIFT key
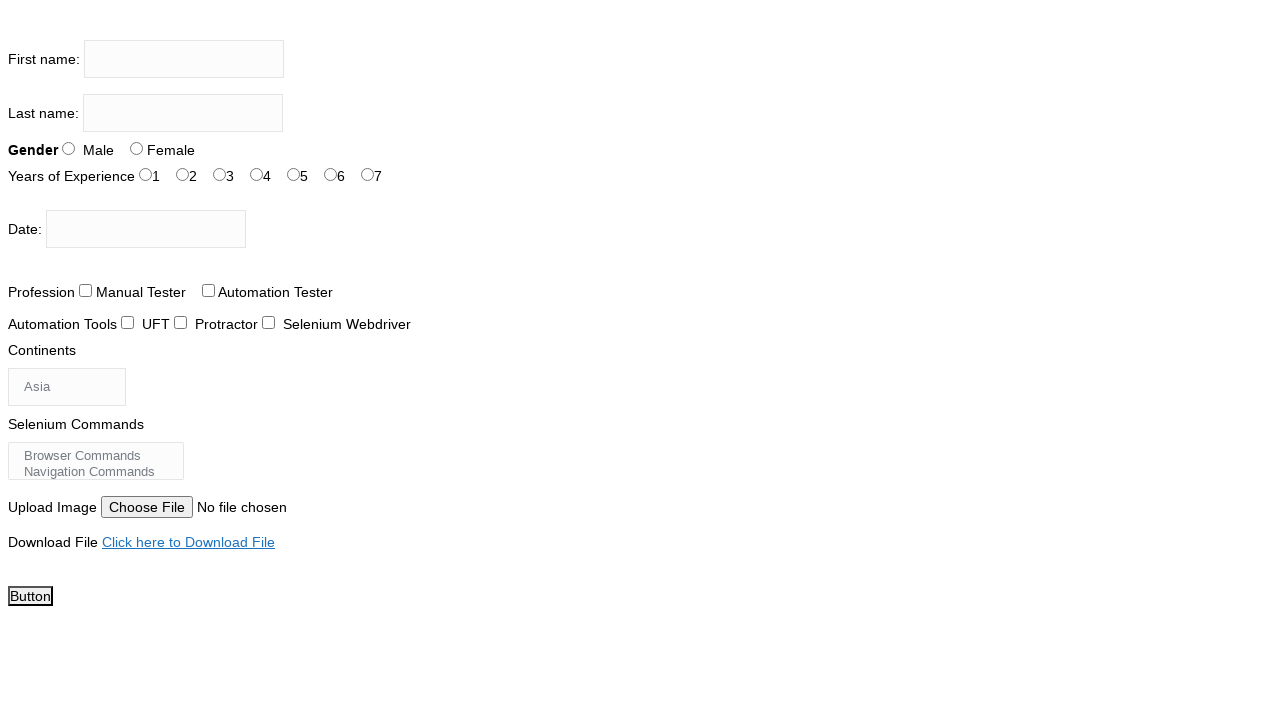

Typed 'SOWJANYA SIKHARAM' in uppercase with SHIFT key held on input[name='firstname']
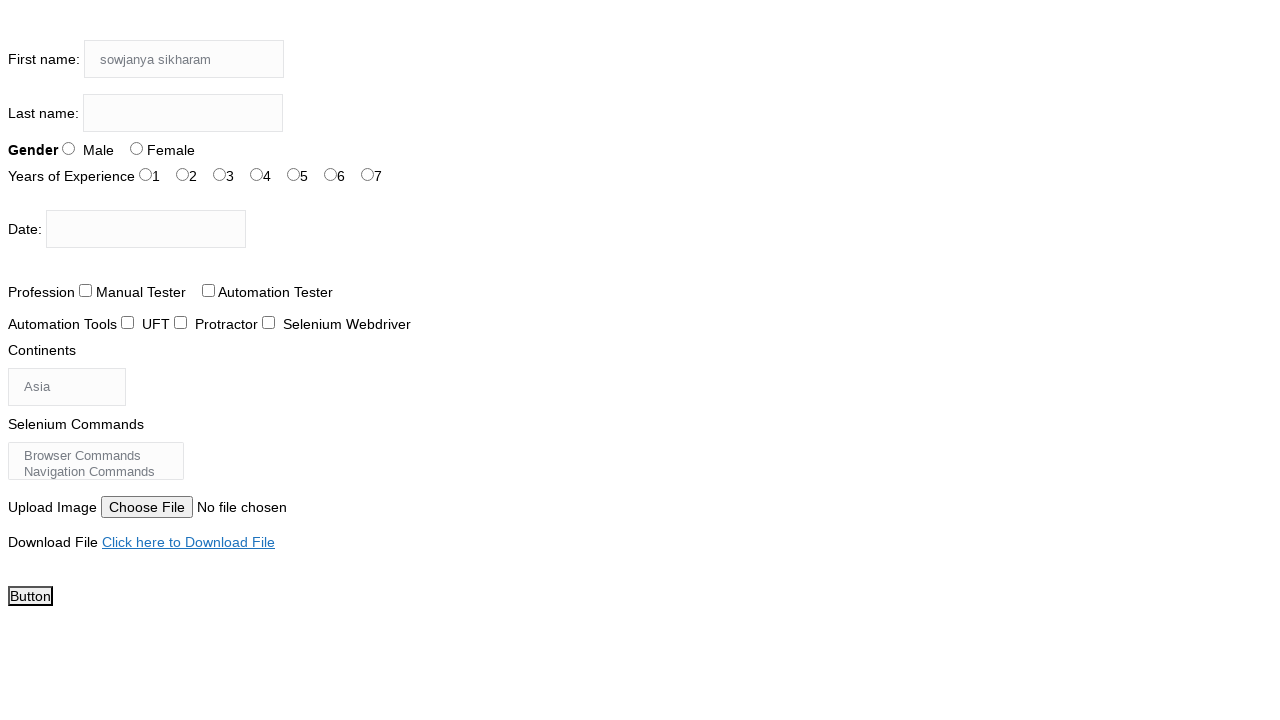

Released SHIFT key
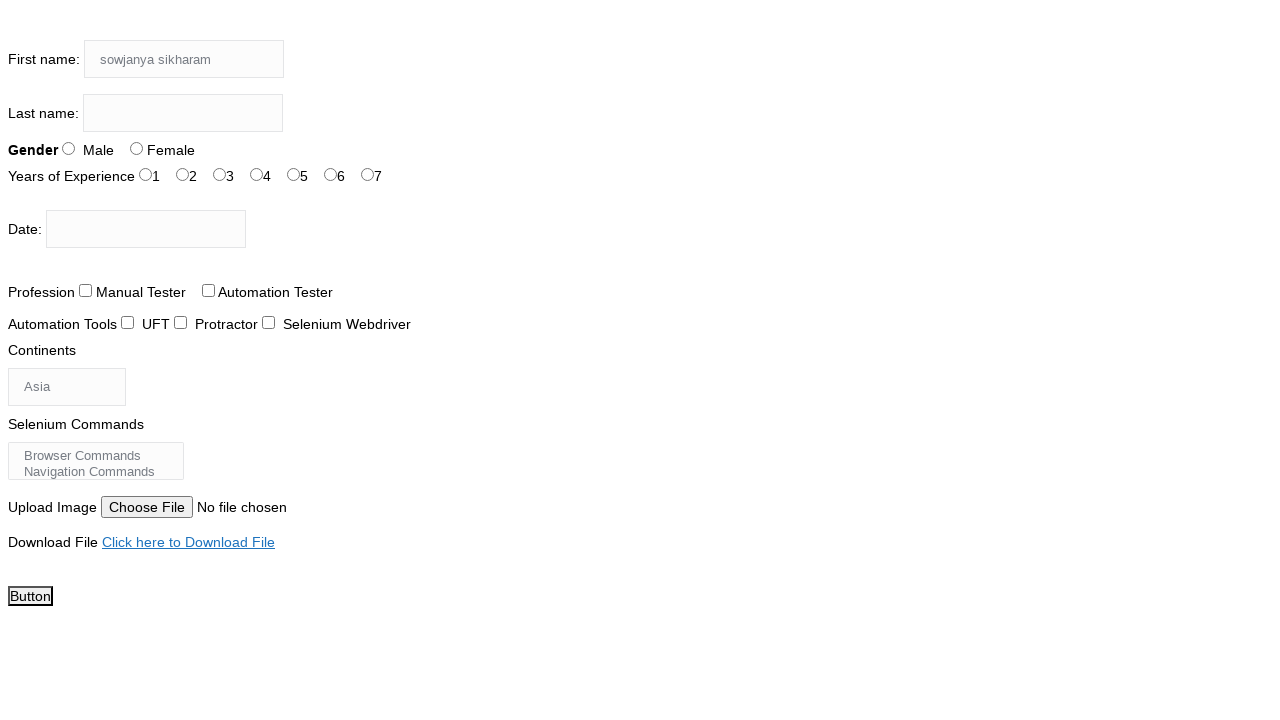

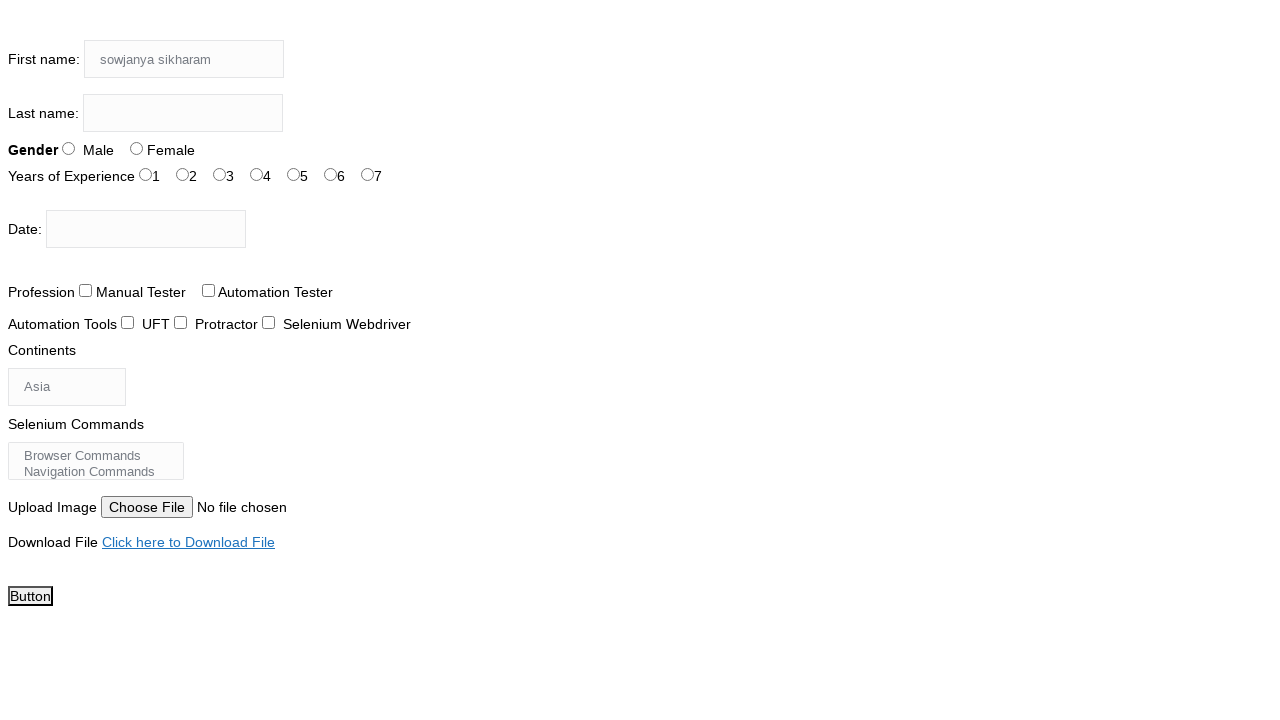